Tests handling a JavaScript alert dialog by clicking a button that triggers the alert and then accepting it.

Starting URL: https://bonigarcia.dev/selenium-webdriver-java/dialog-boxes.html

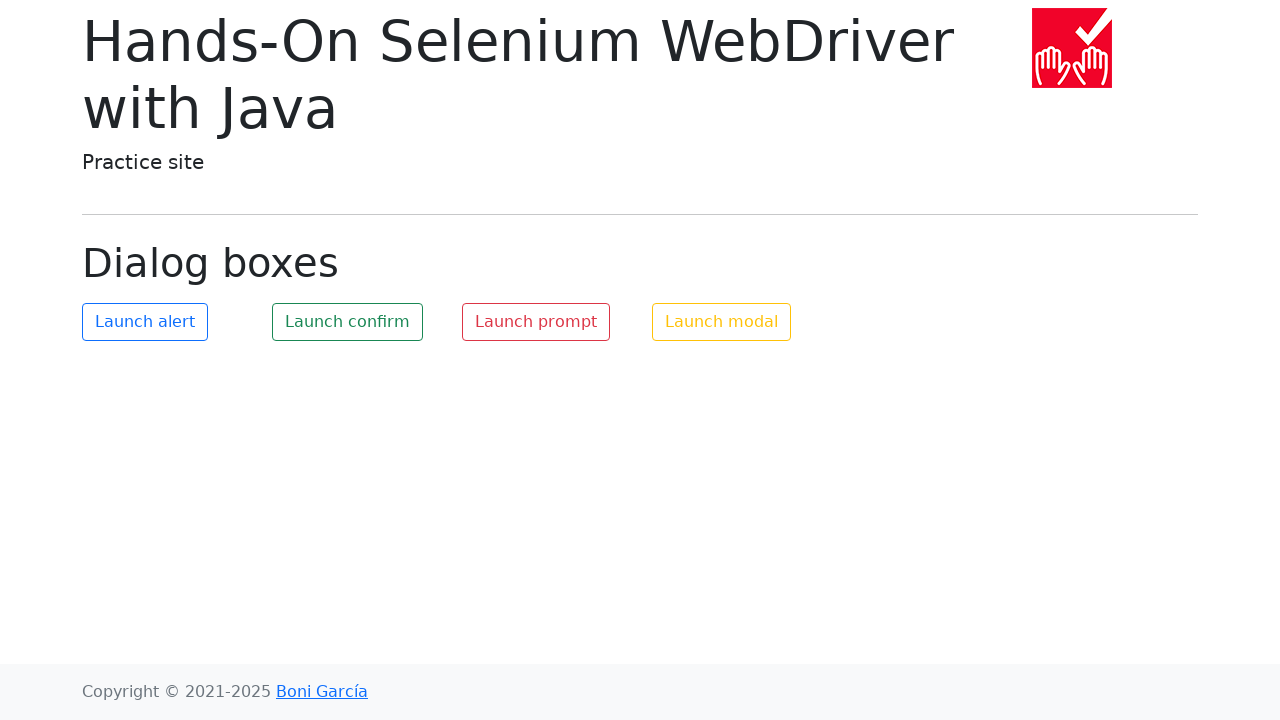

Set up dialog handler to accept alerts
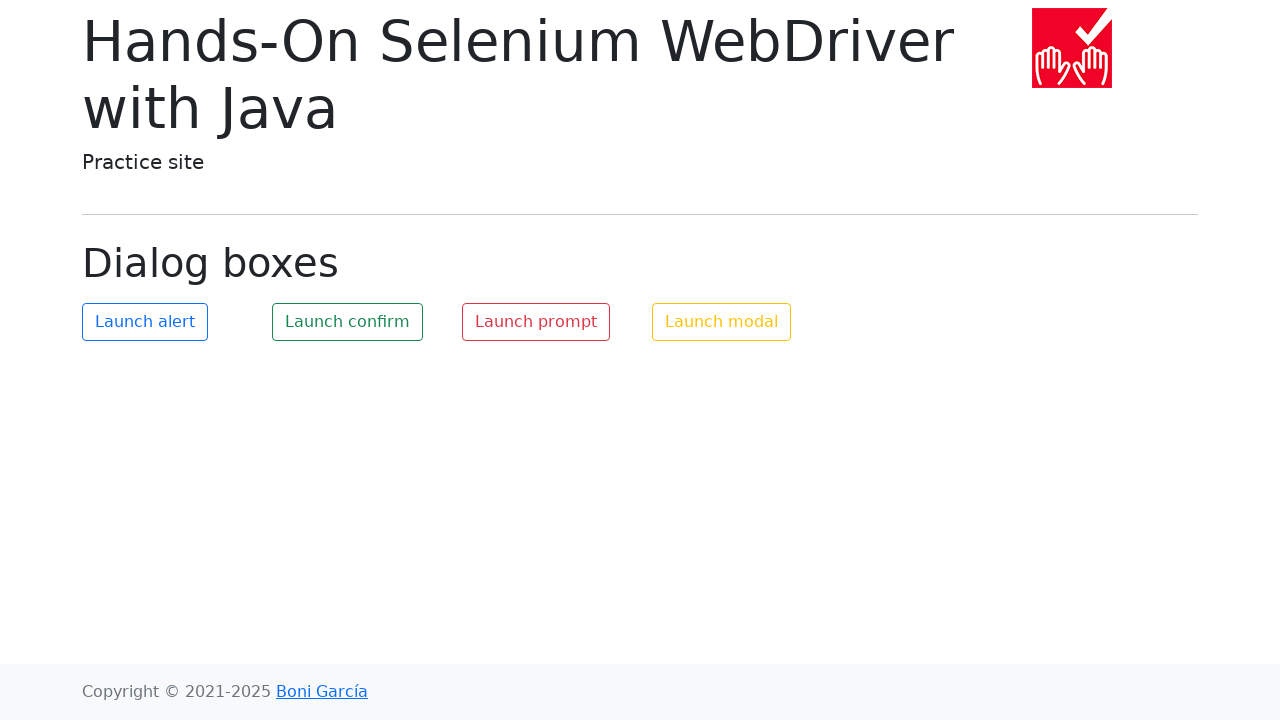

Clicked button that triggers JavaScript alert at (145, 322) on #my-alert
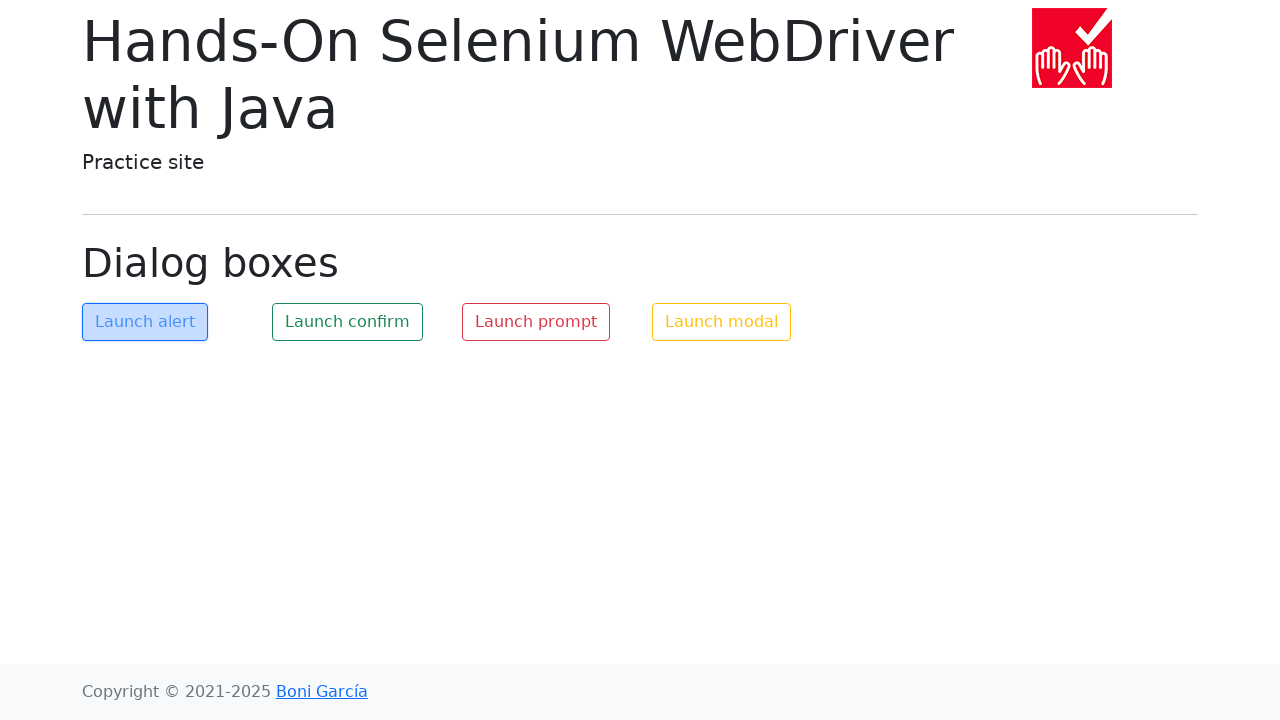

Waited for dialog handling to complete
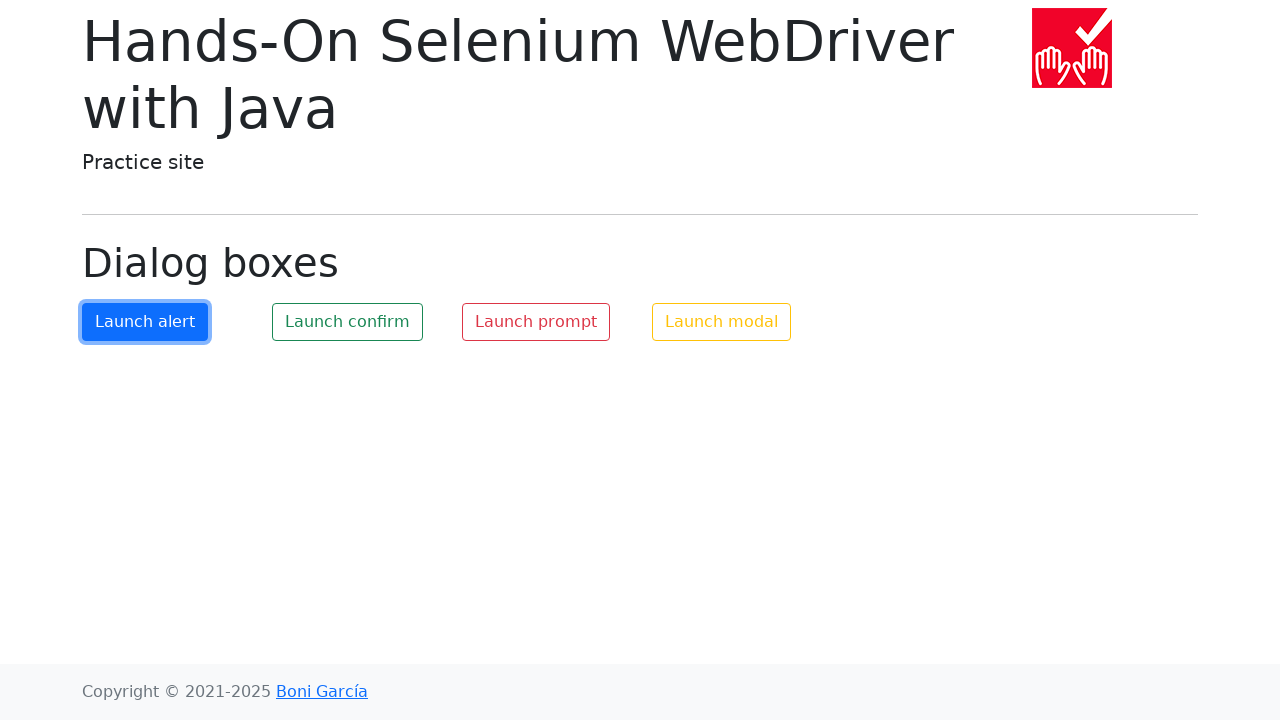

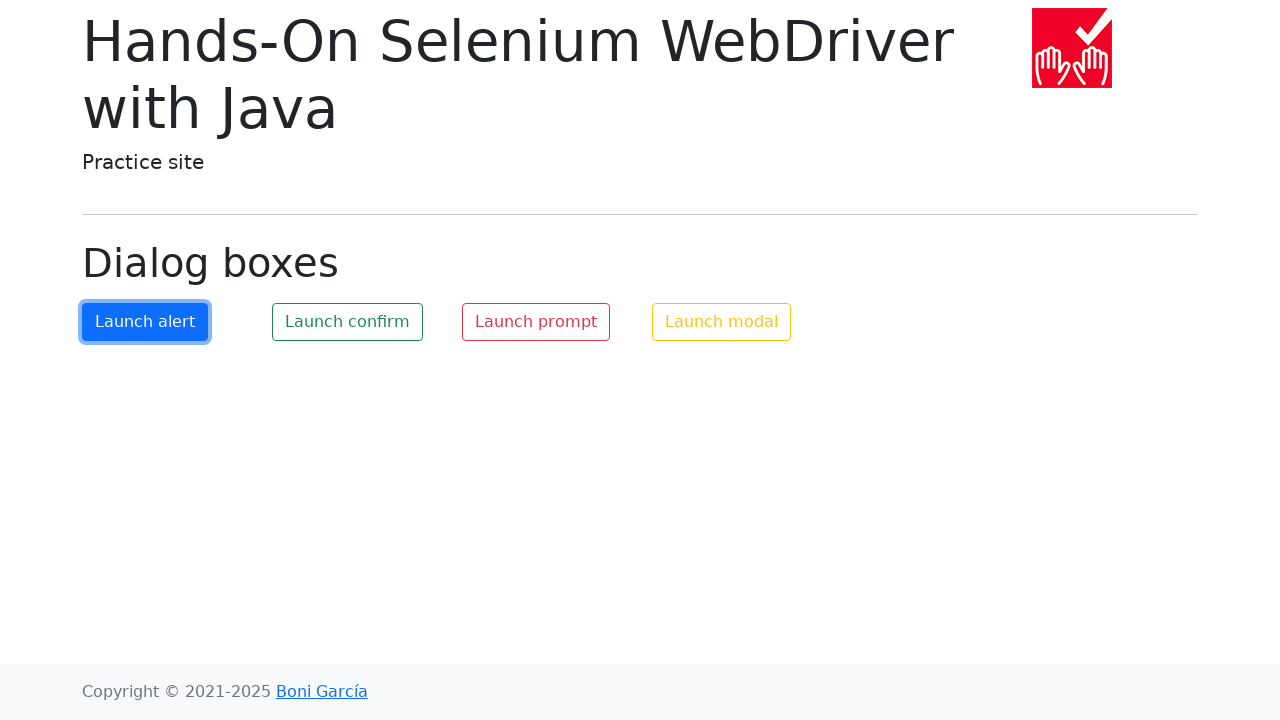